Tests a comprehensive practice form by filling personal information (name, email, phone), selecting gender, adding subjects, selecting hobbies, entering address, selecting state and city from dropdowns, submitting the form, and verifying the confirmation modal displays correct data.

Starting URL: https://demoqa.com/automation-practice-form

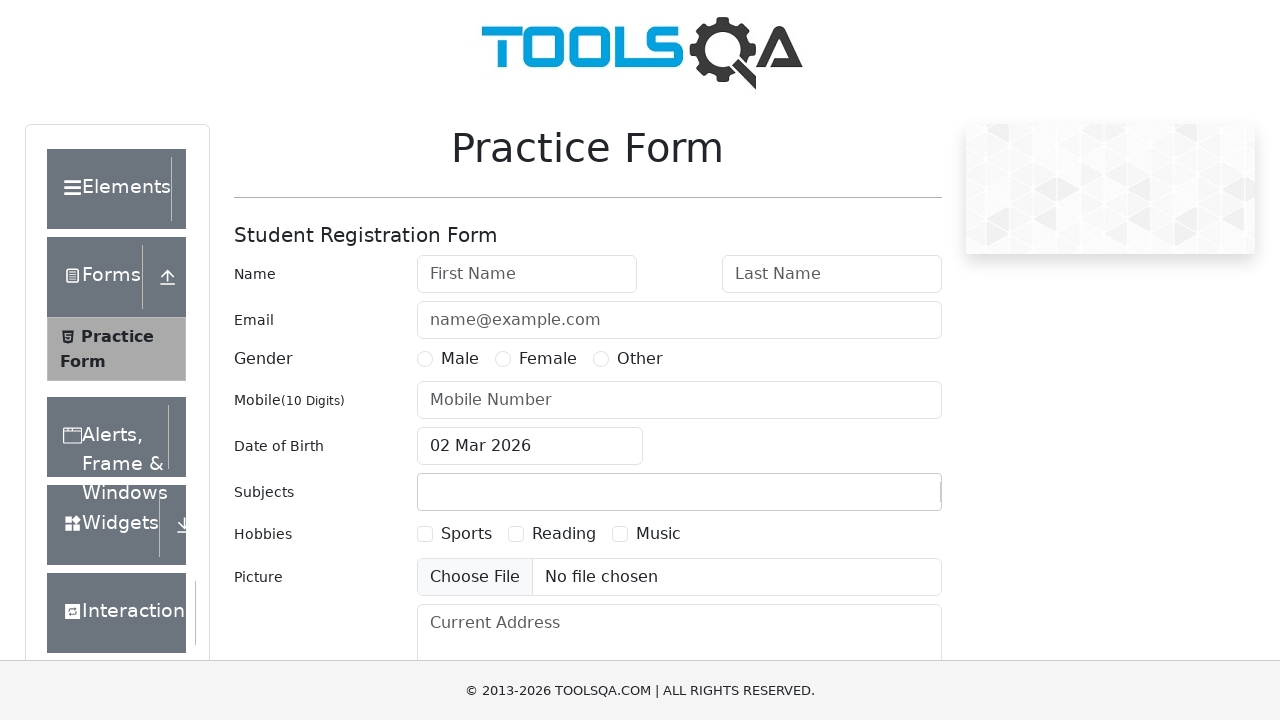

Filled first name field with 'Denis' on #firstName
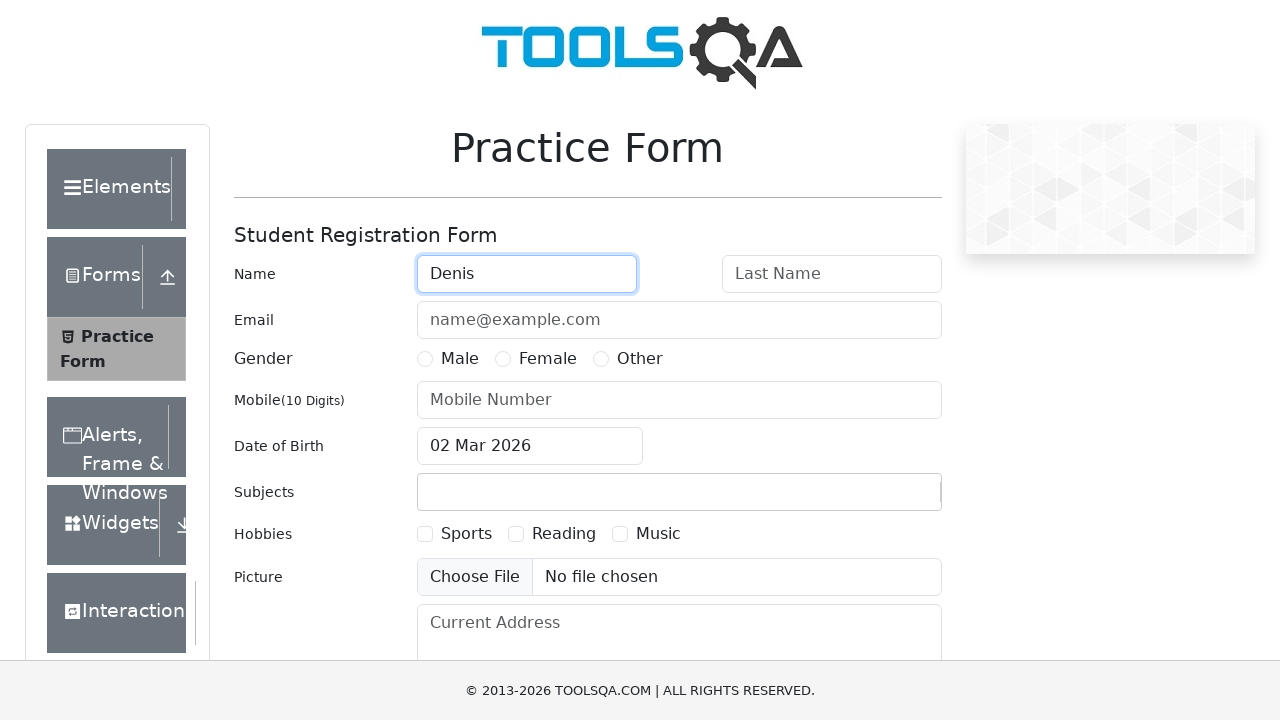

Filled last name field with 'Novicov' on #lastName
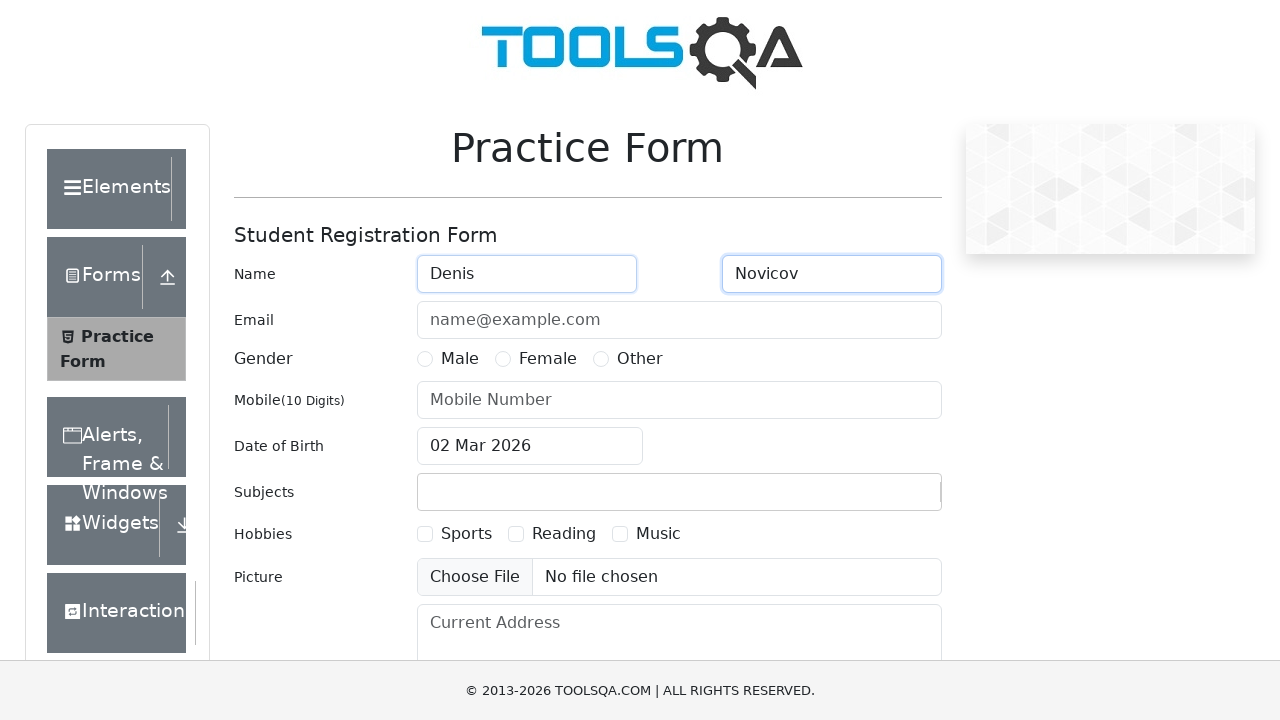

Filled email field with 'denisnovicov@example.com' on #userEmail
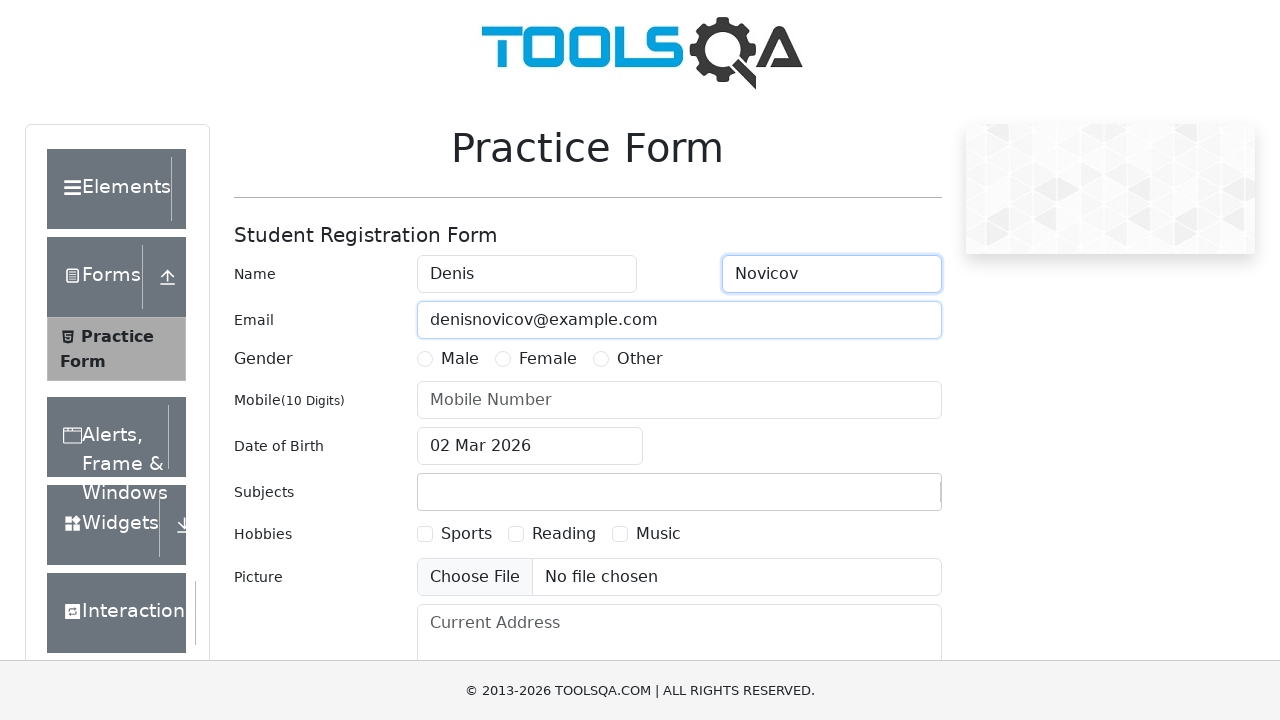

Filled phone number field with '7999999999' on #userNumber
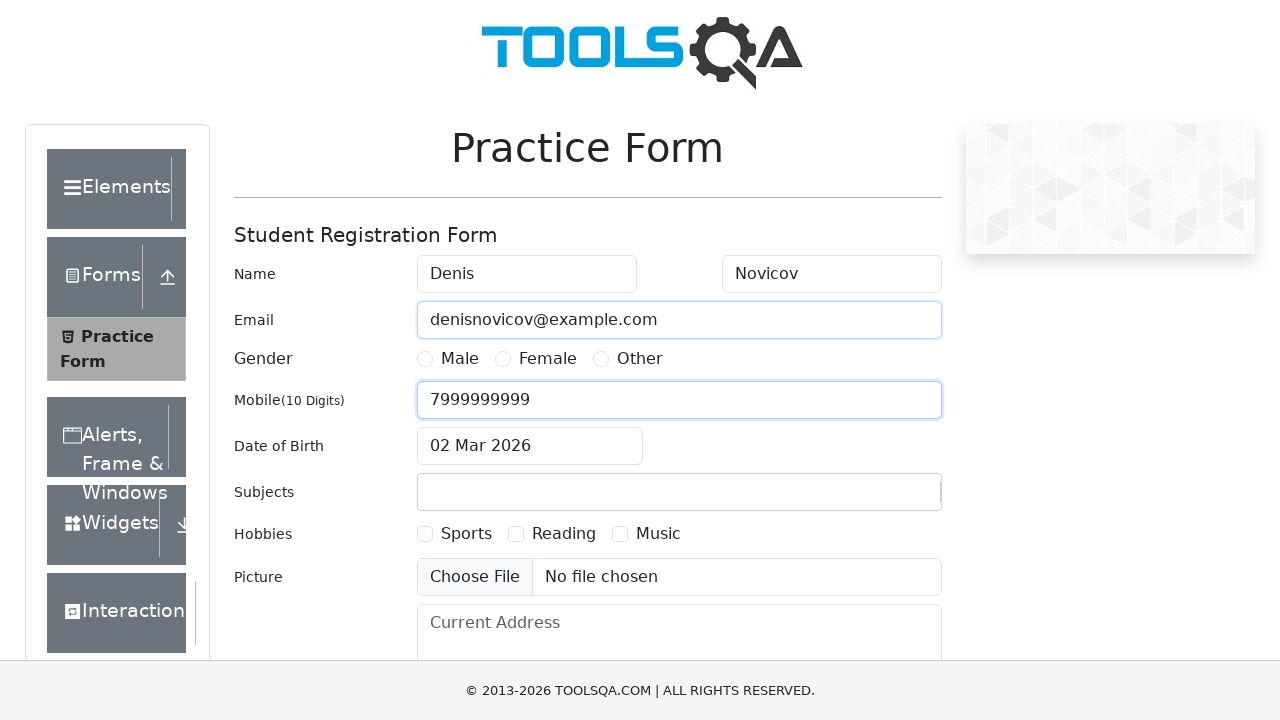

Selected Male gender option at (460, 359) on xpath=//label[contains(text(),'Male')]
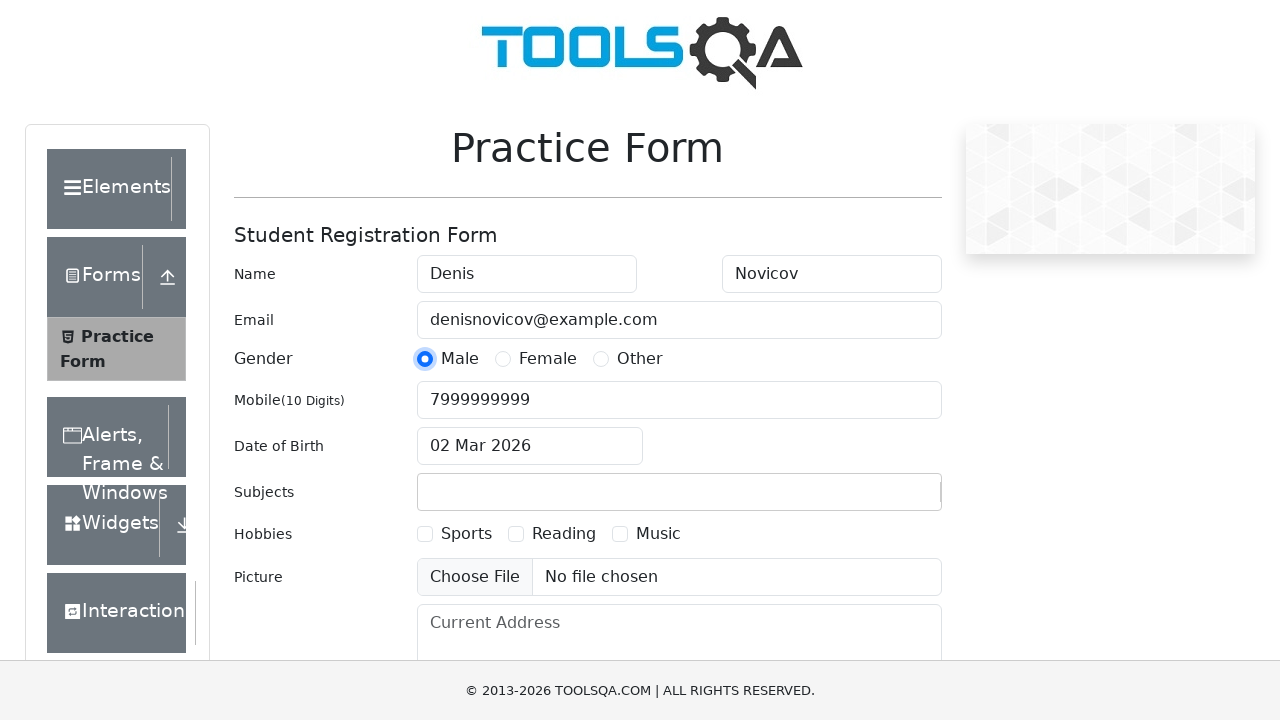

Entered 'English' in subjects field on #subjectsInput
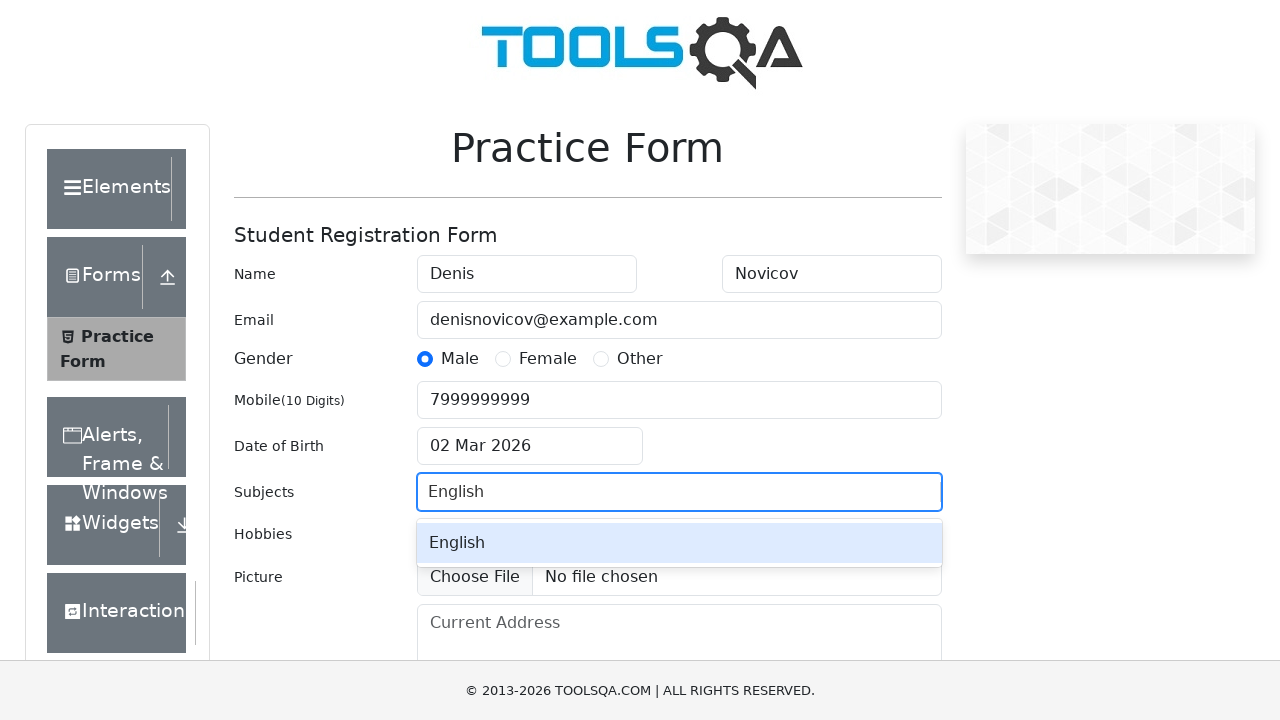

Pressed Enter to add English subject on #subjectsInput
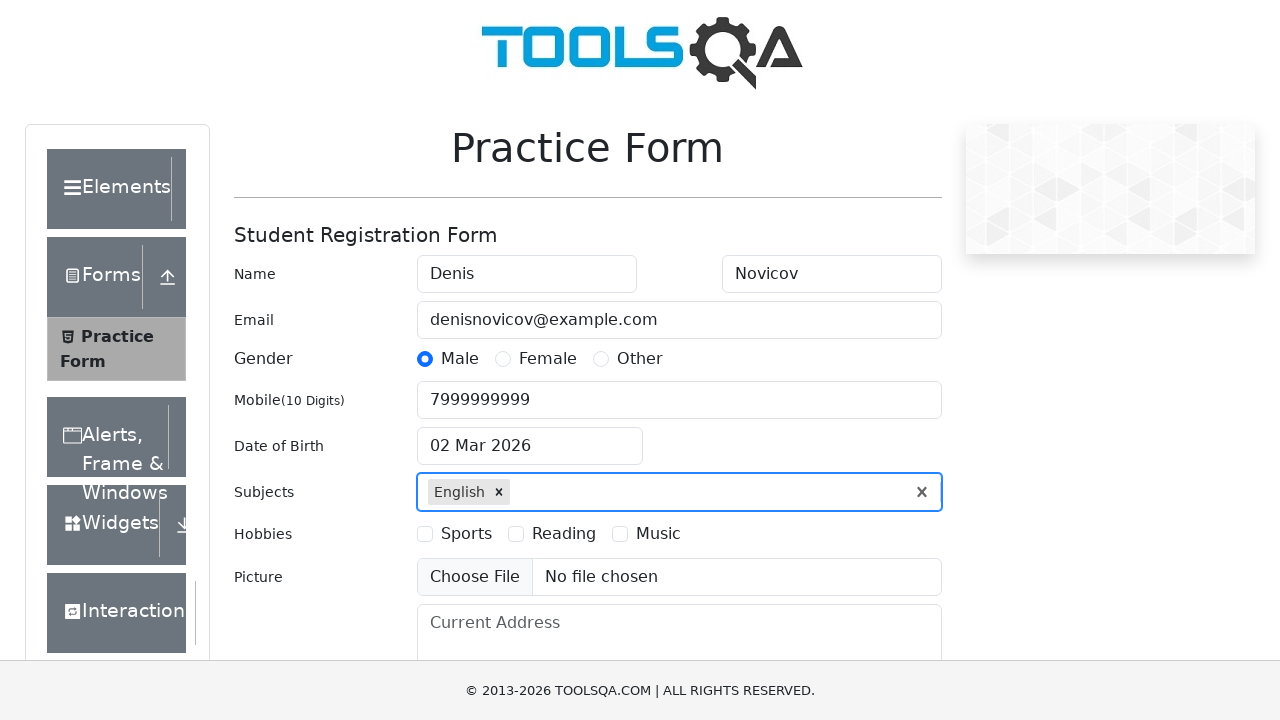

Entered 'Commerce' in subjects field on #subjectsInput
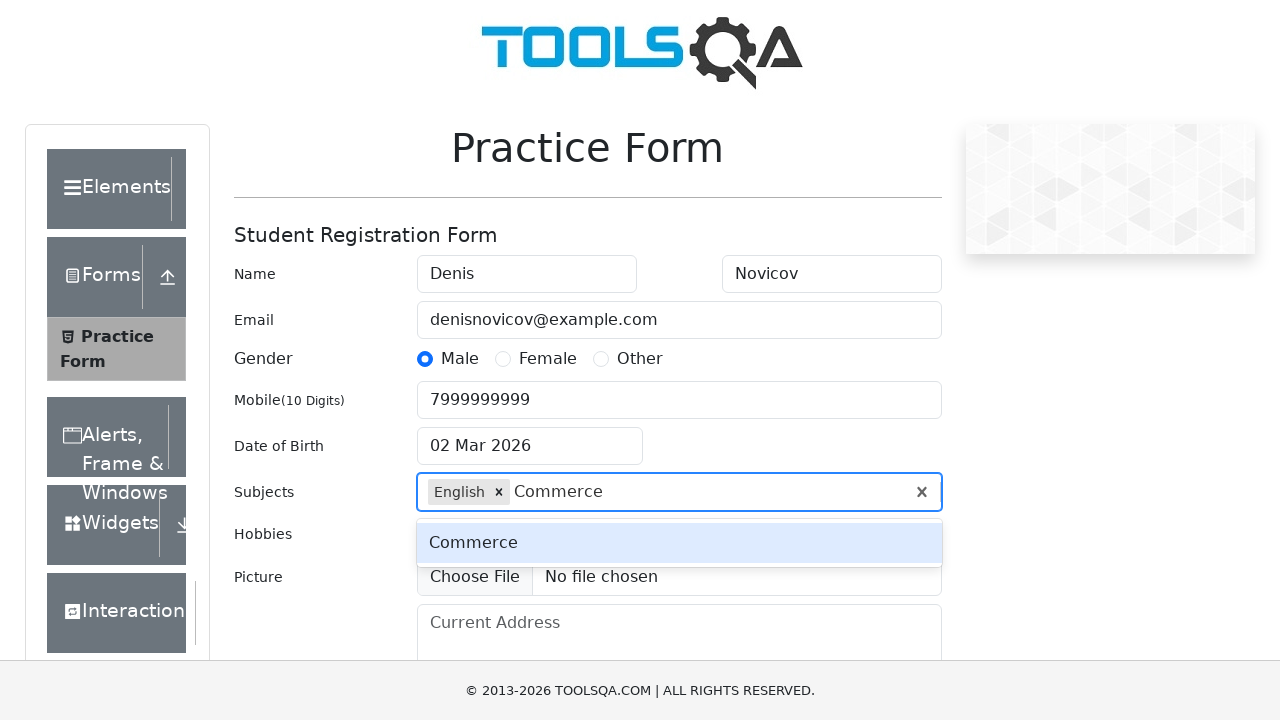

Pressed Enter to add Commerce subject on #subjectsInput
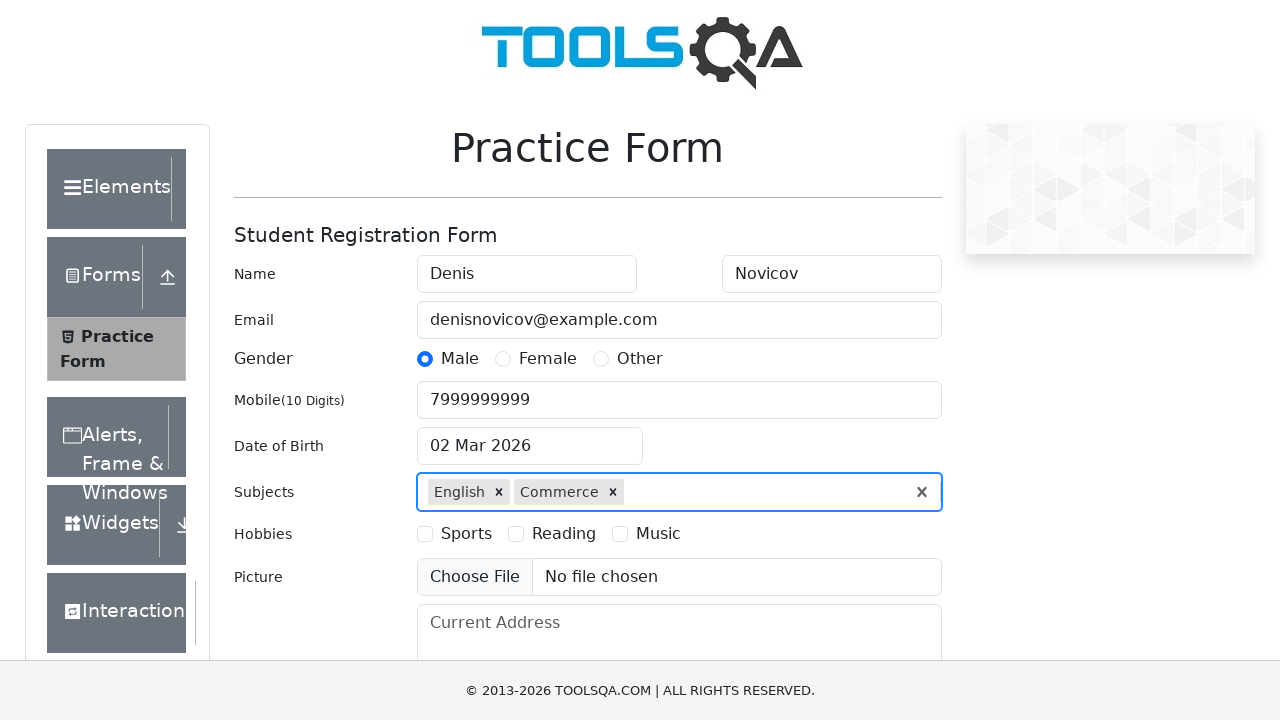

Scrolled down to view hobbies section
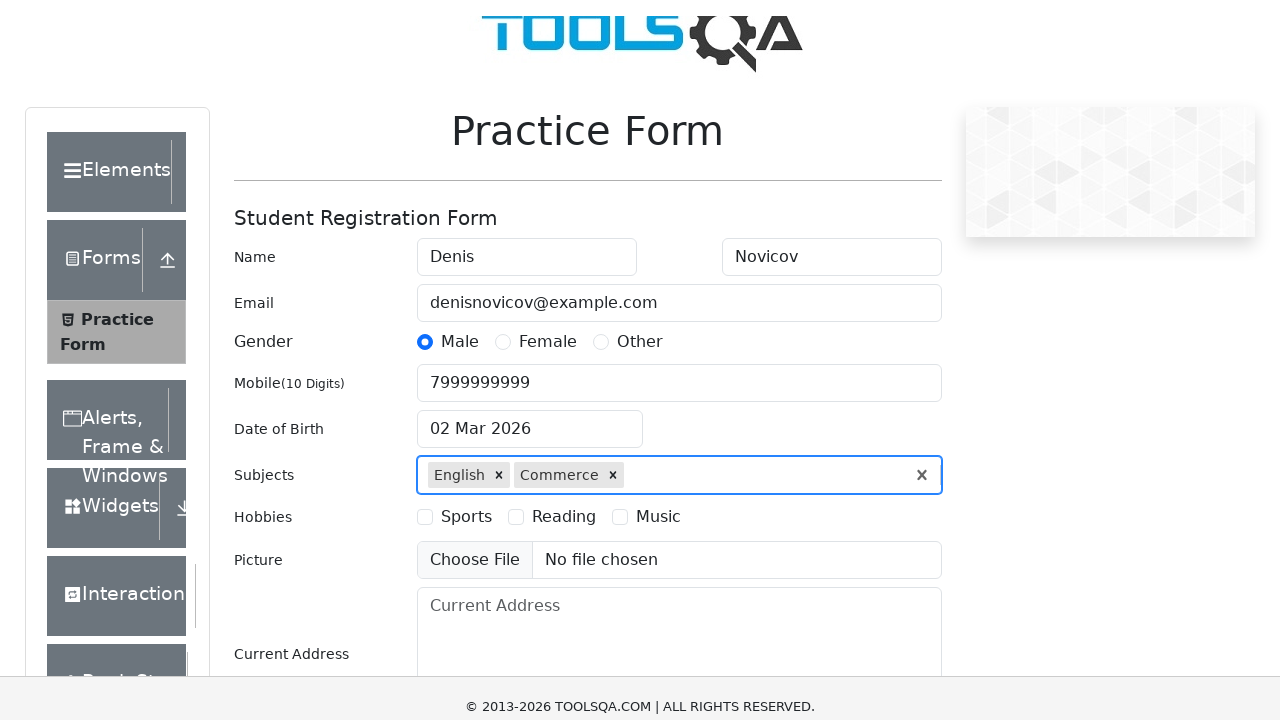

Selected Sports hobby at (466, 206) on label[for='hobbies-checkbox-1']
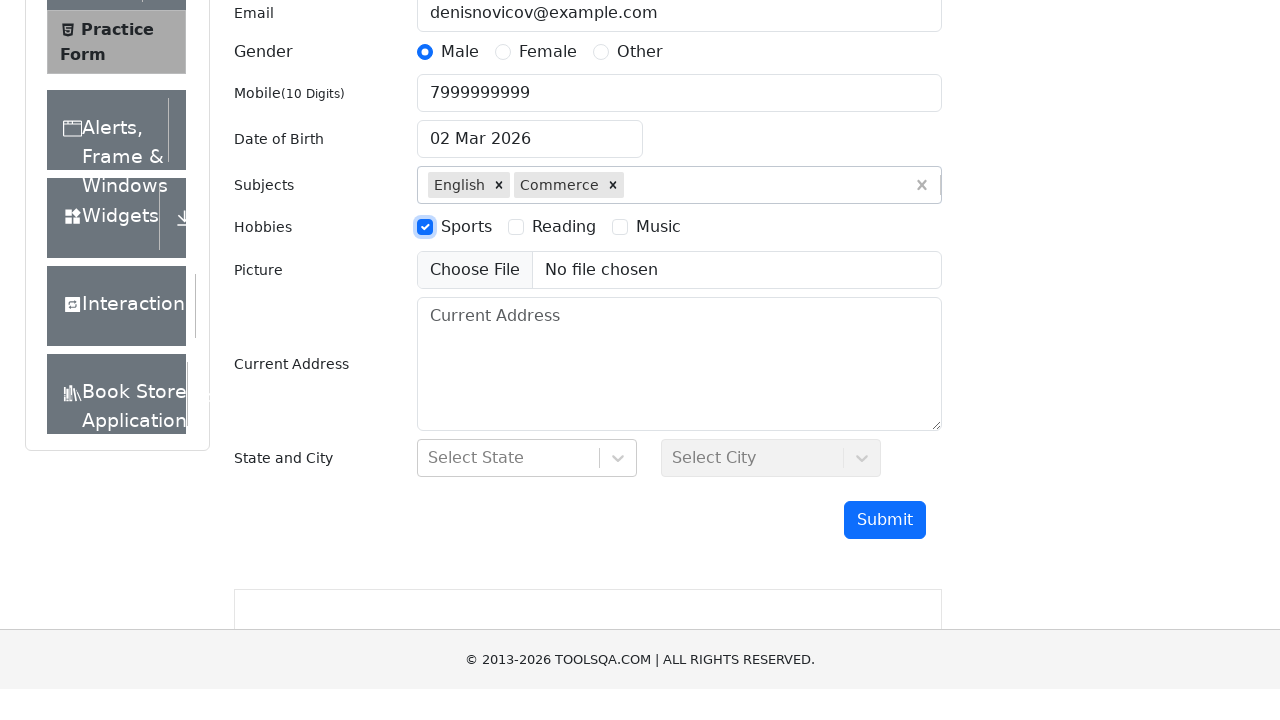

Selected Reading hobby at (564, 360) on xpath=//label[contains(text(),'Reading')]
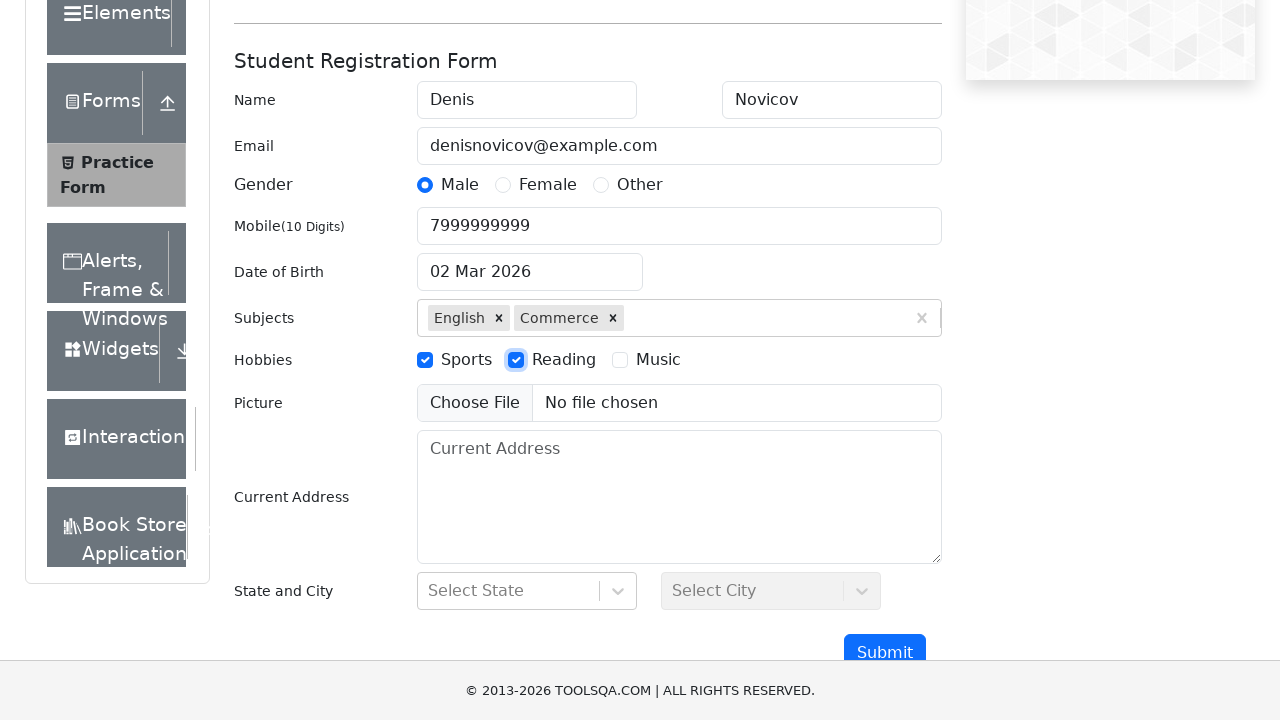

Selected Music hobby at (658, 360) on xpath=//label[contains(text(),'Music')]
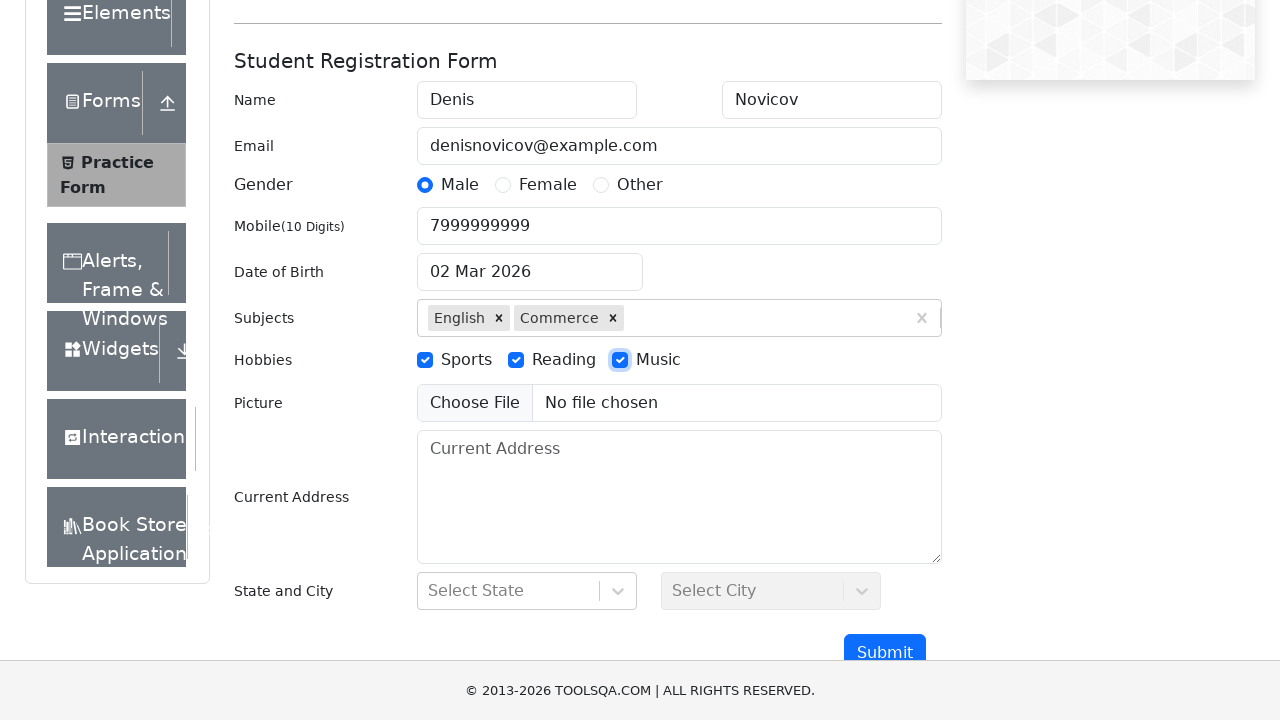

Filled current address with 'Prague, Vodickova 123/34' on #currentAddress
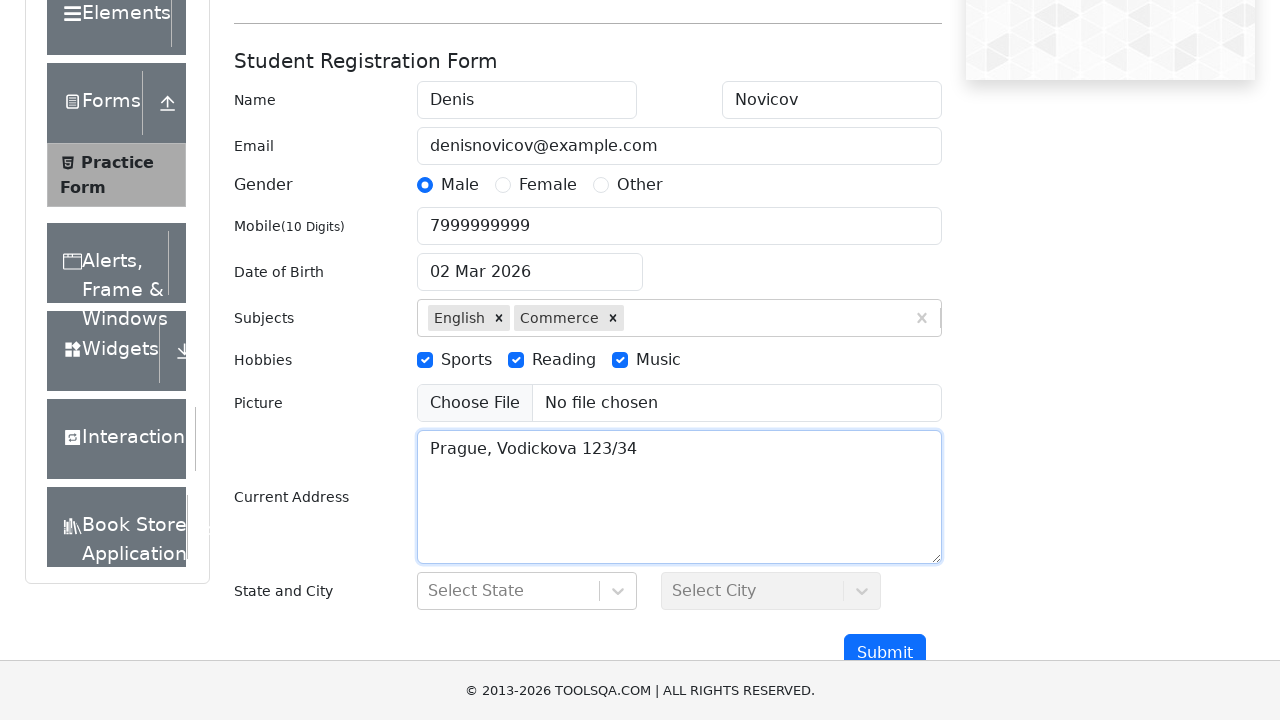

Opened state dropdown at (617, 591) on xpath=//*[@id='state']/div/div[2]
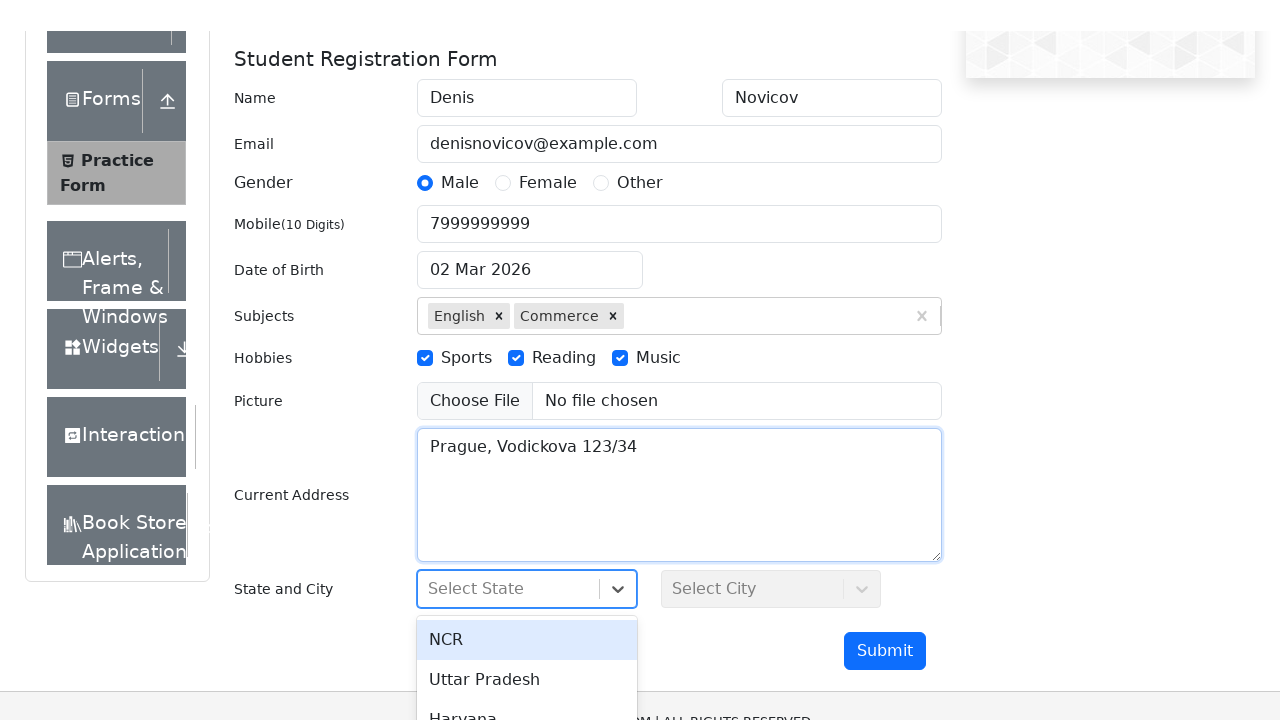

Selected NCR from state dropdown at (527, 568) on xpath=//div[text()='NCR']
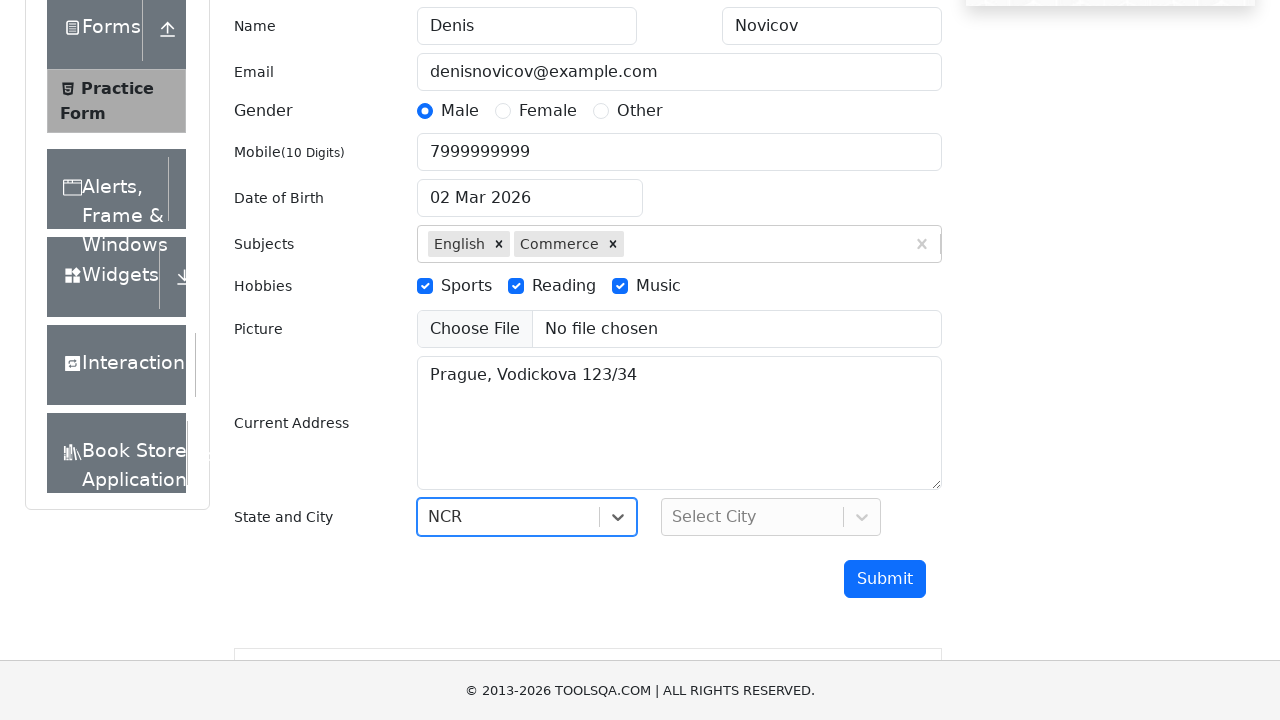

Opened city dropdown at (771, 517) on #city
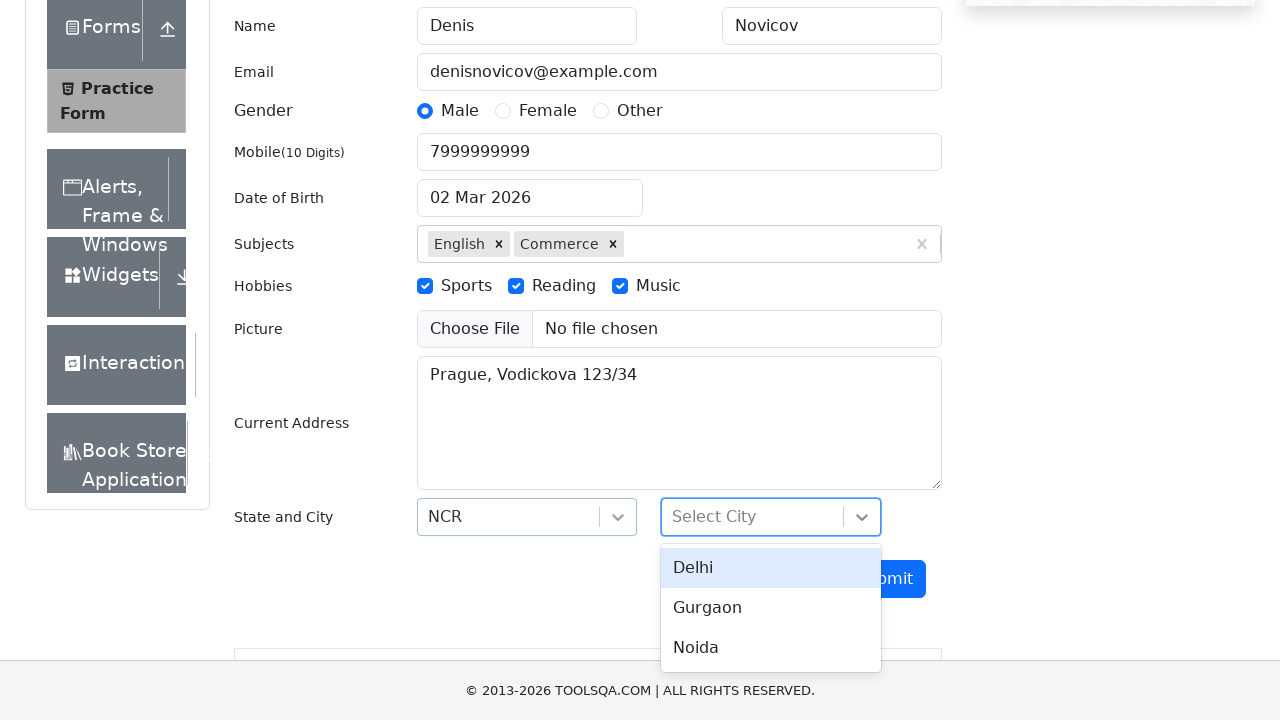

Selected Delhi from city dropdown at (771, 568) on xpath=//div[text()='Delhi']
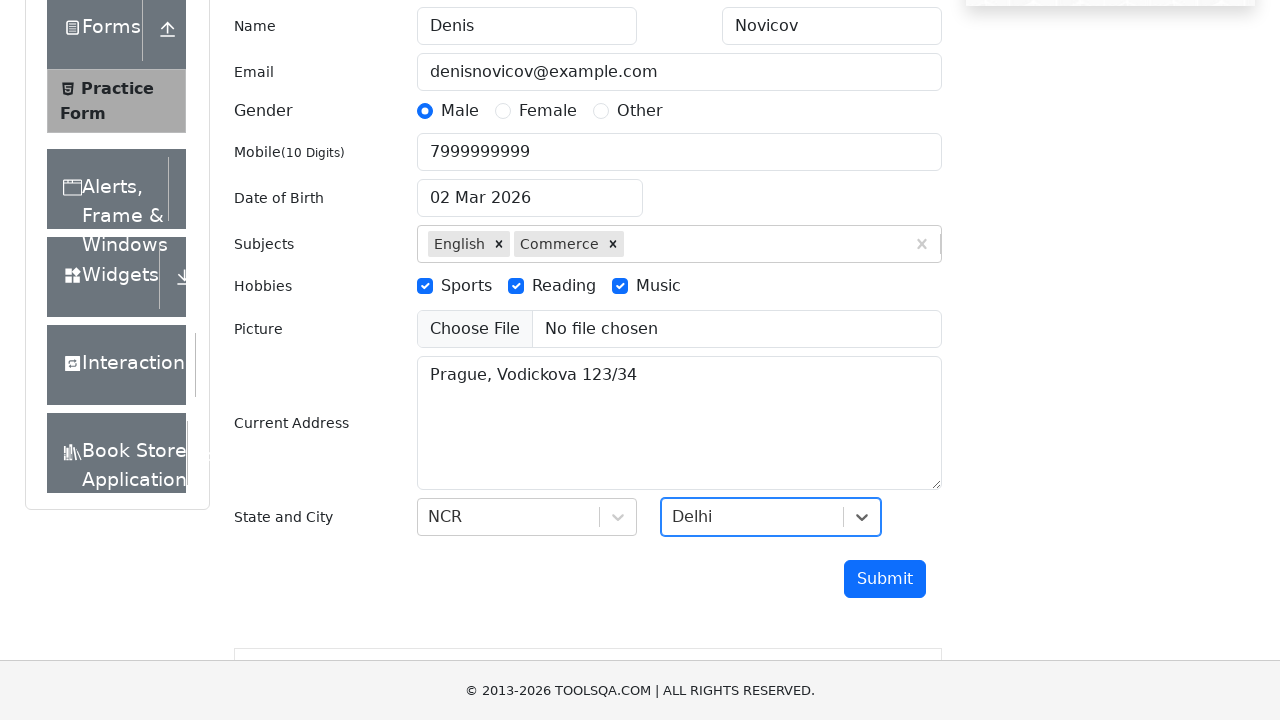

Clicked submit button to submit the form at (885, 579) on #submit
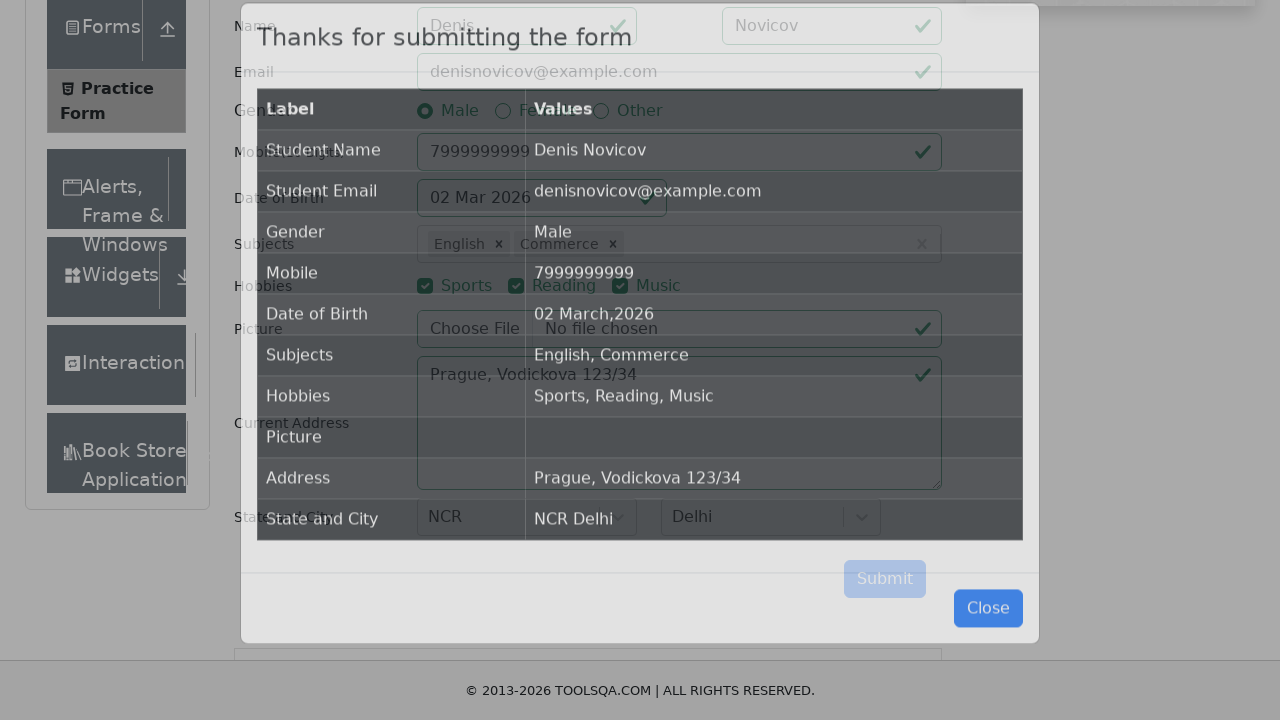

Confirmation modal appeared with success message
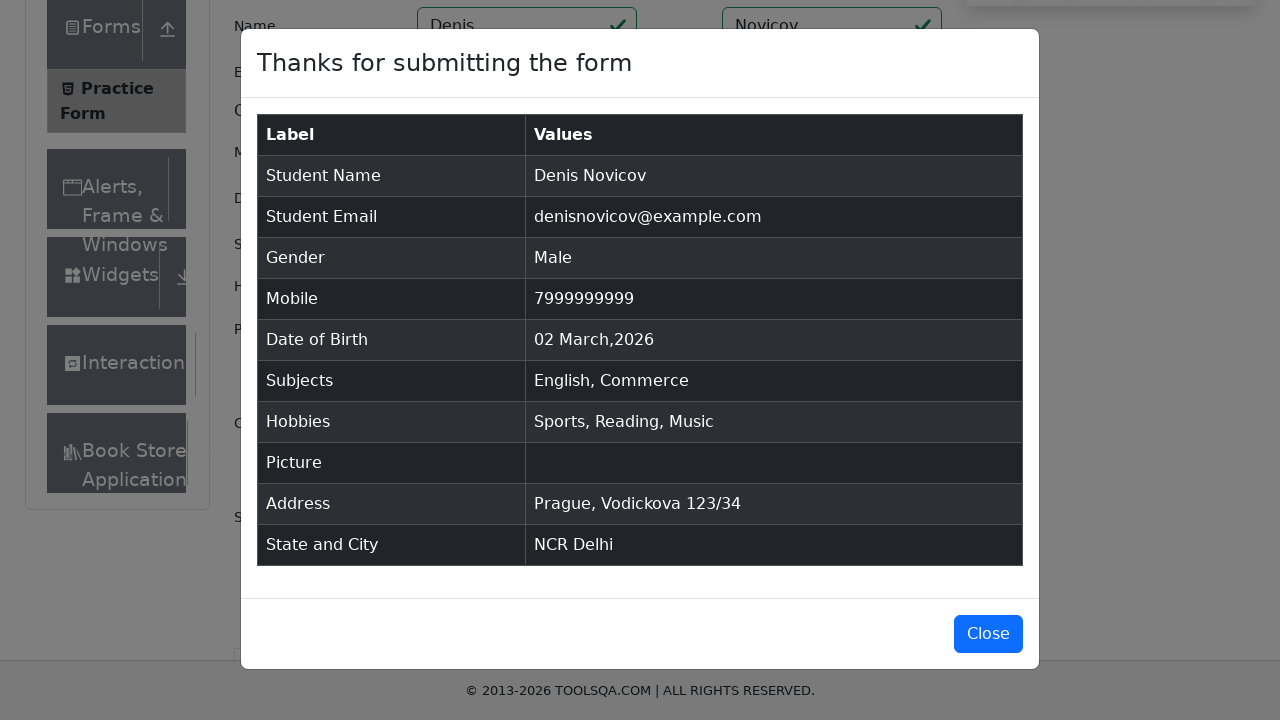

Verified submitted form data table is displayed in modal
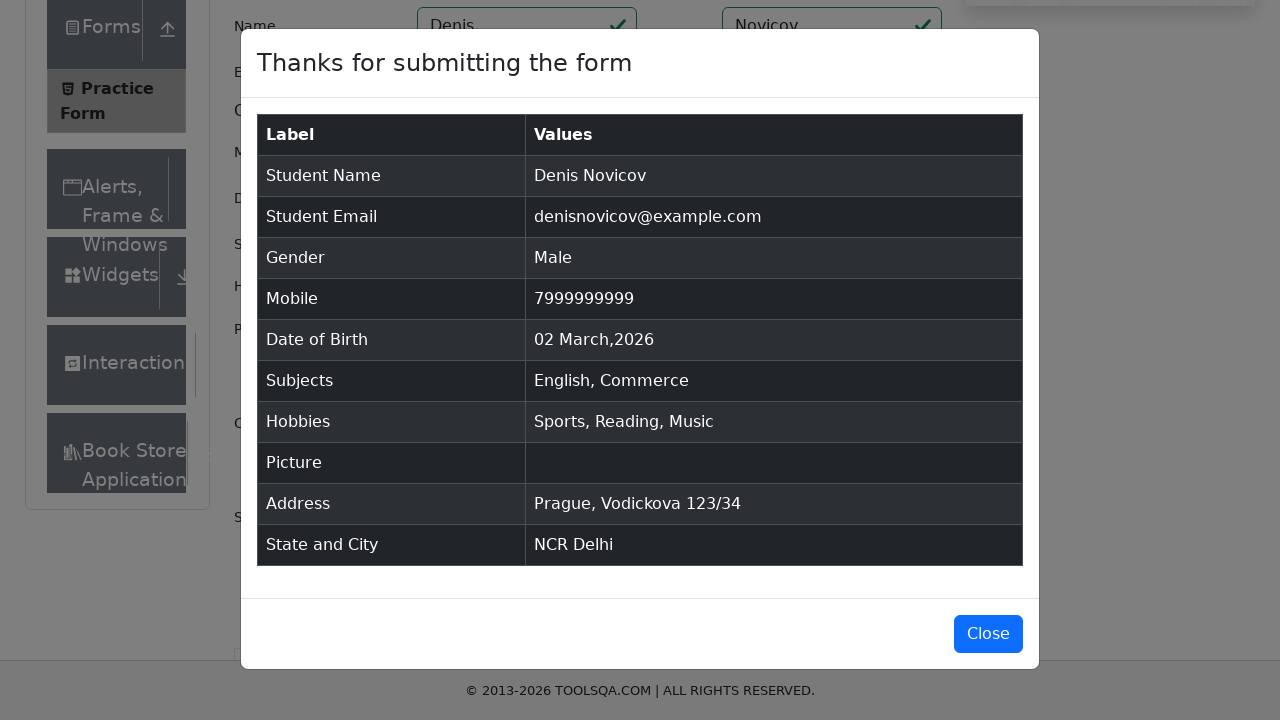

Closed the confirmation modal at (988, 634) on #closeLargeModal
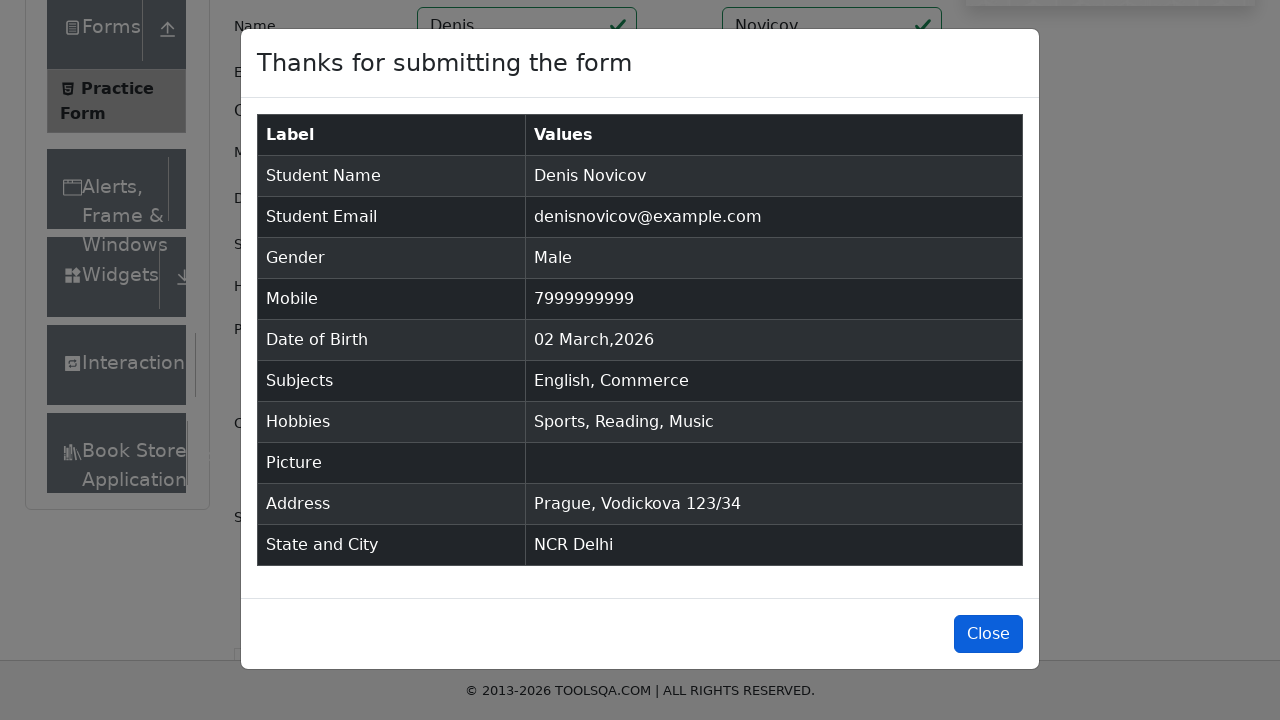

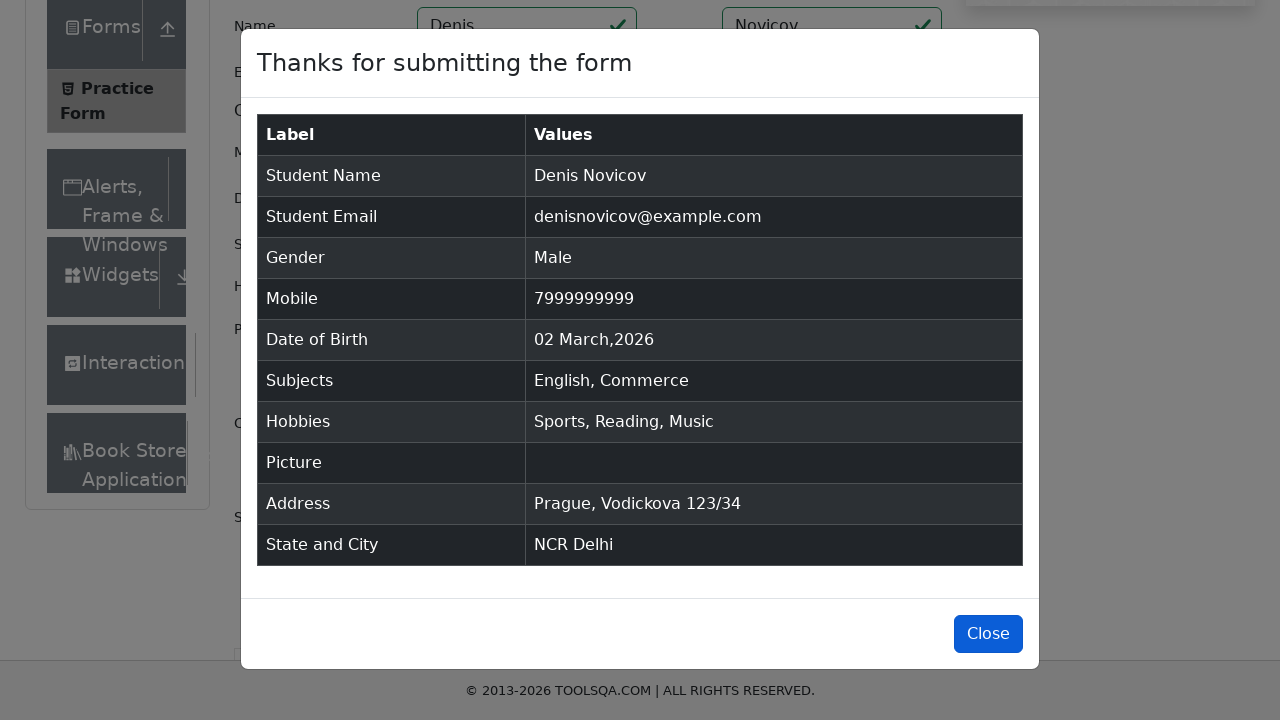